Tests keypress functionality by filling a name field and submitting the form

Starting URL: https://formy-project.herokuapp.com/keypress

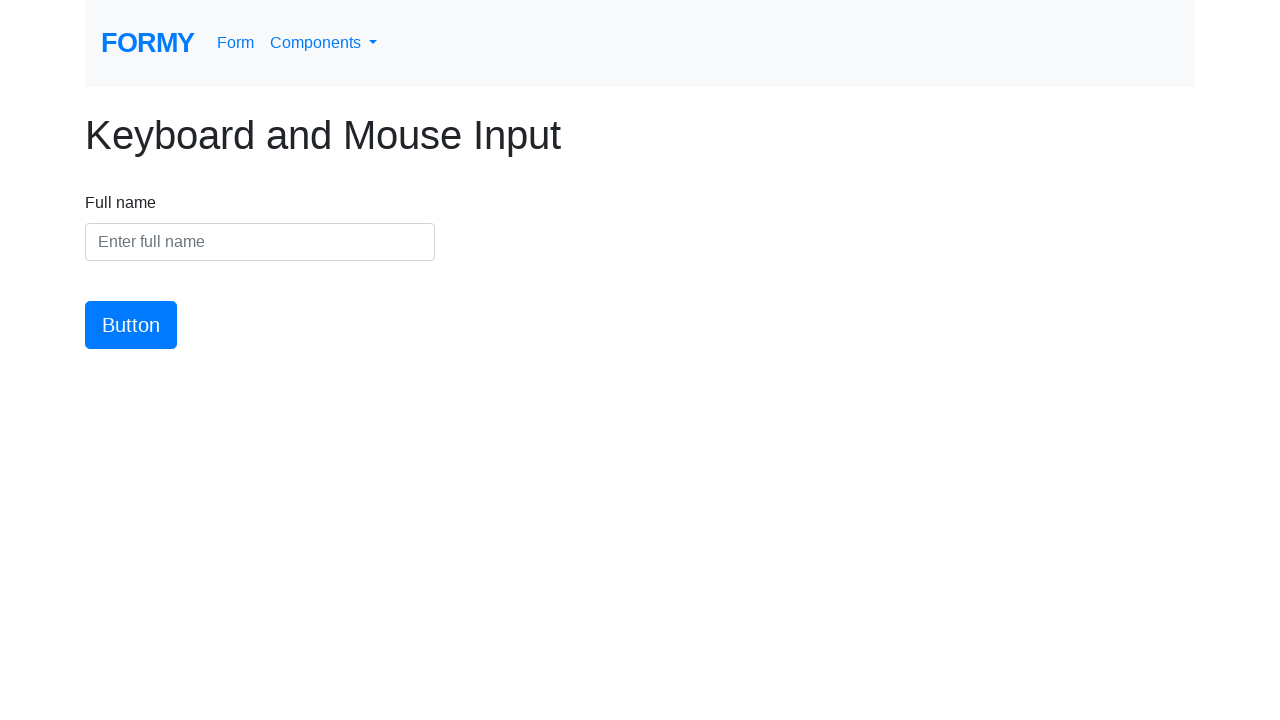

Clicked on the name input field at (260, 242) on #name
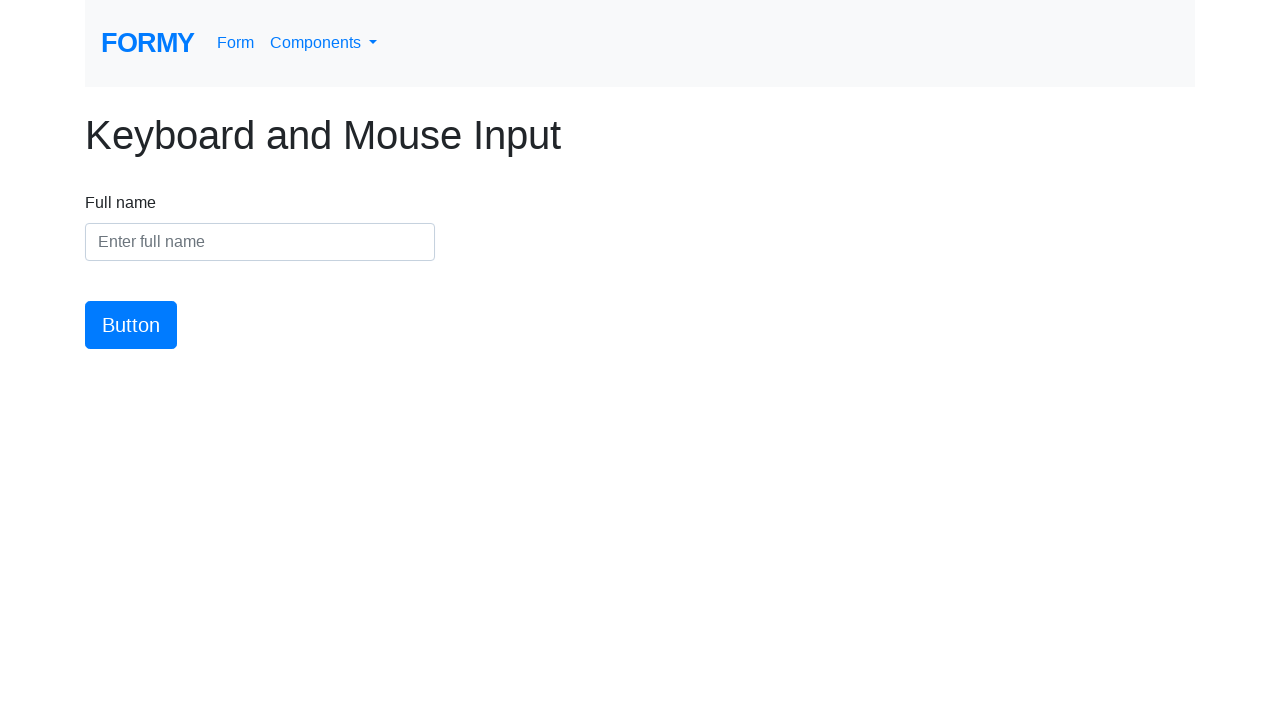

Filled name field with 'Eva Peron' on #name
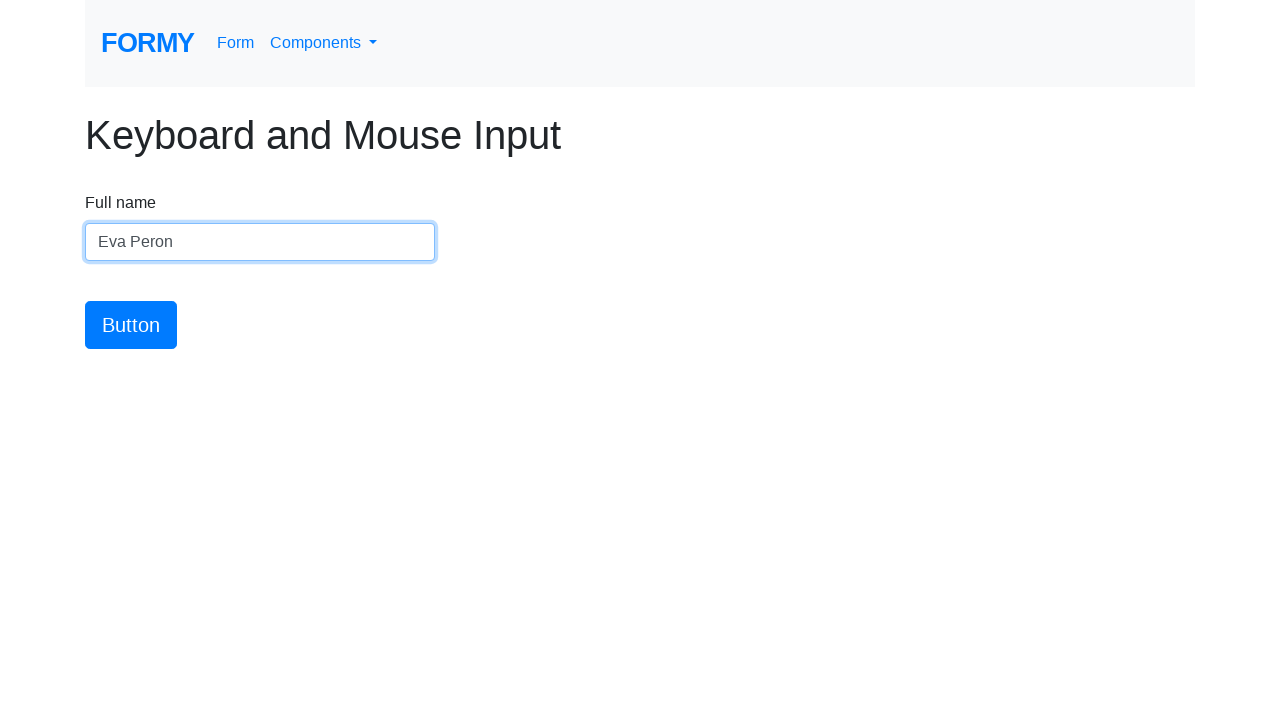

Clicked submit button to submit the form at (131, 325) on #button
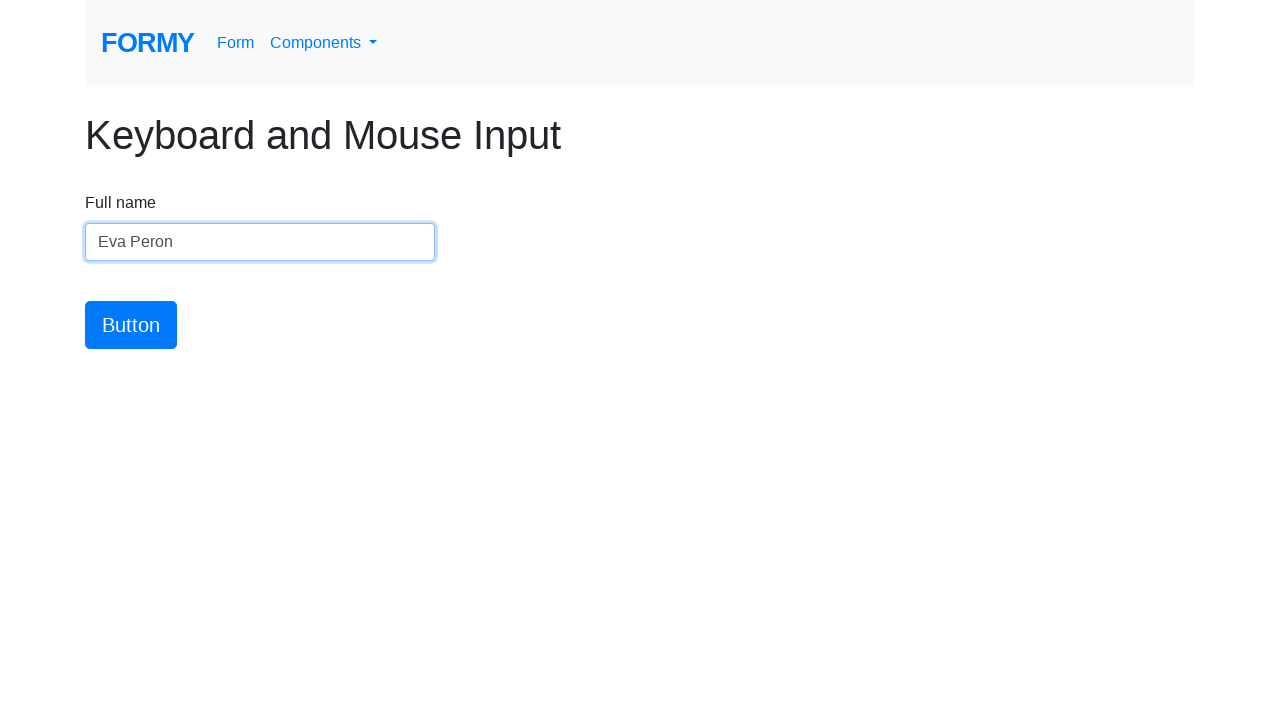

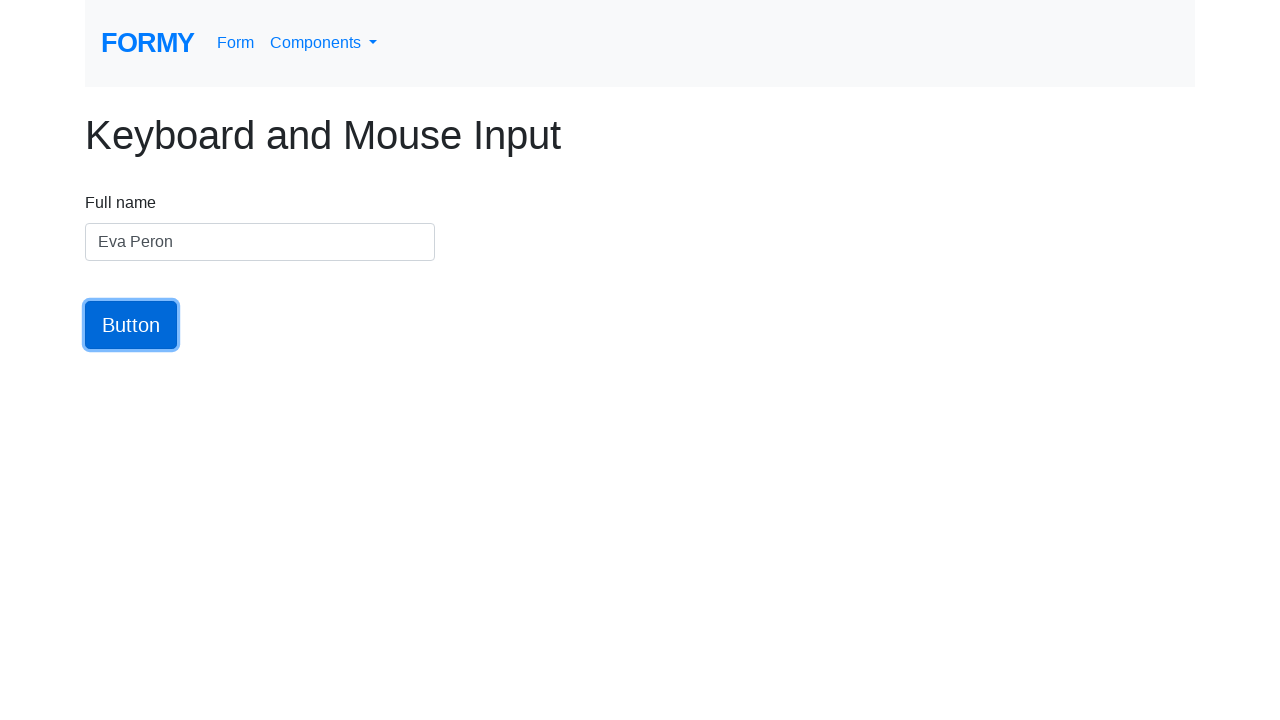